Tests right-click context menu functionality by performing a context click on an element and selecting the Copy option from the menu

Starting URL: https://swisnl.github.io/jQuery-contextMenu/demo.html

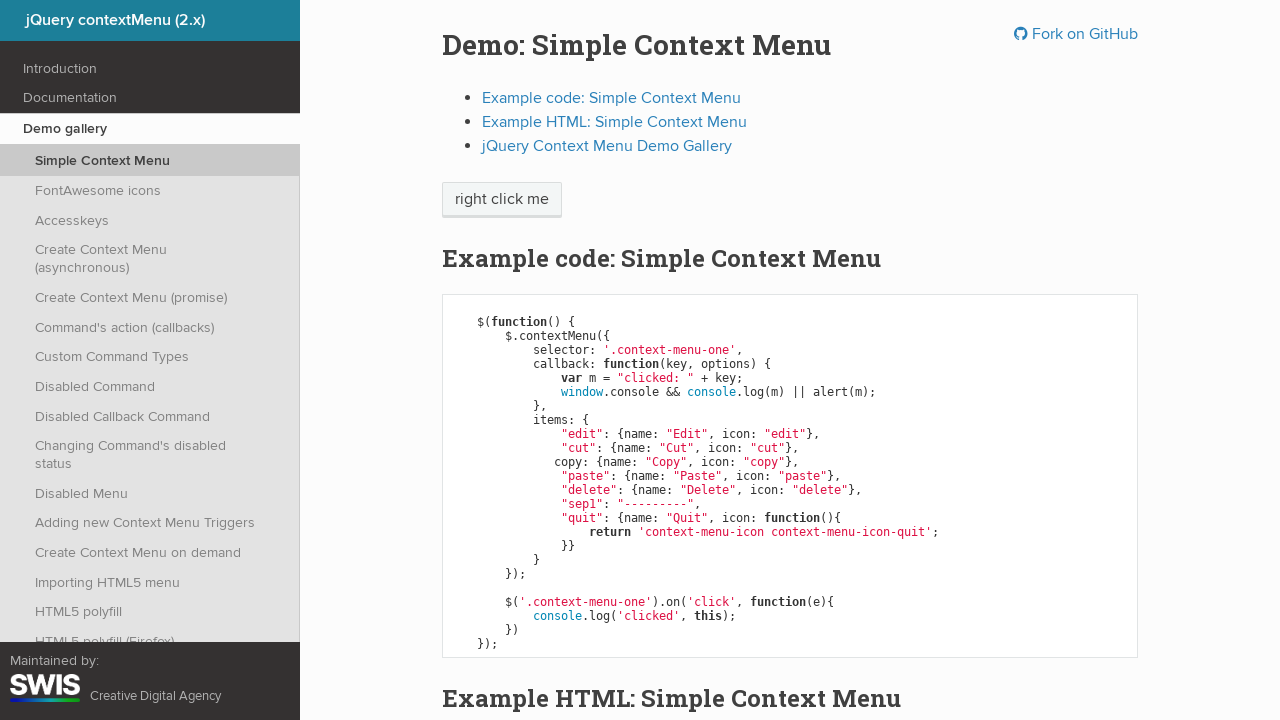

Located the 'right click me' element
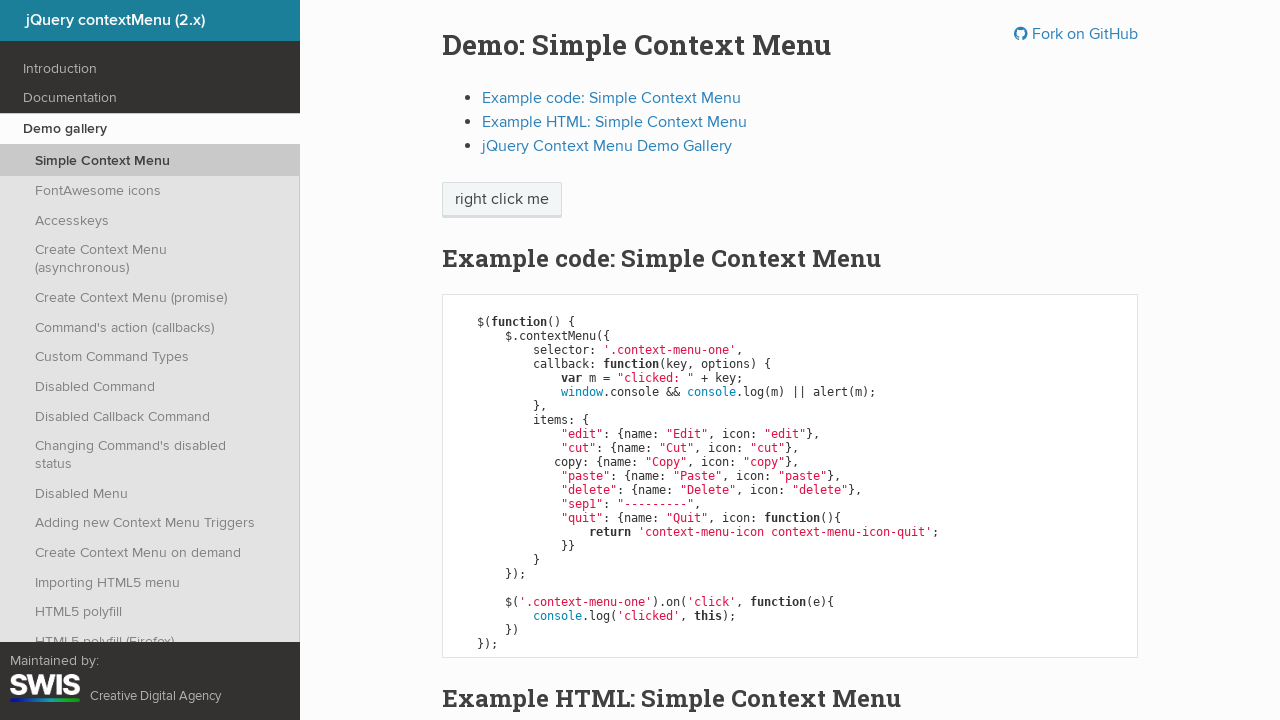

Performed right-click on the element at (502, 200) on xpath=//span[text()='right click me']
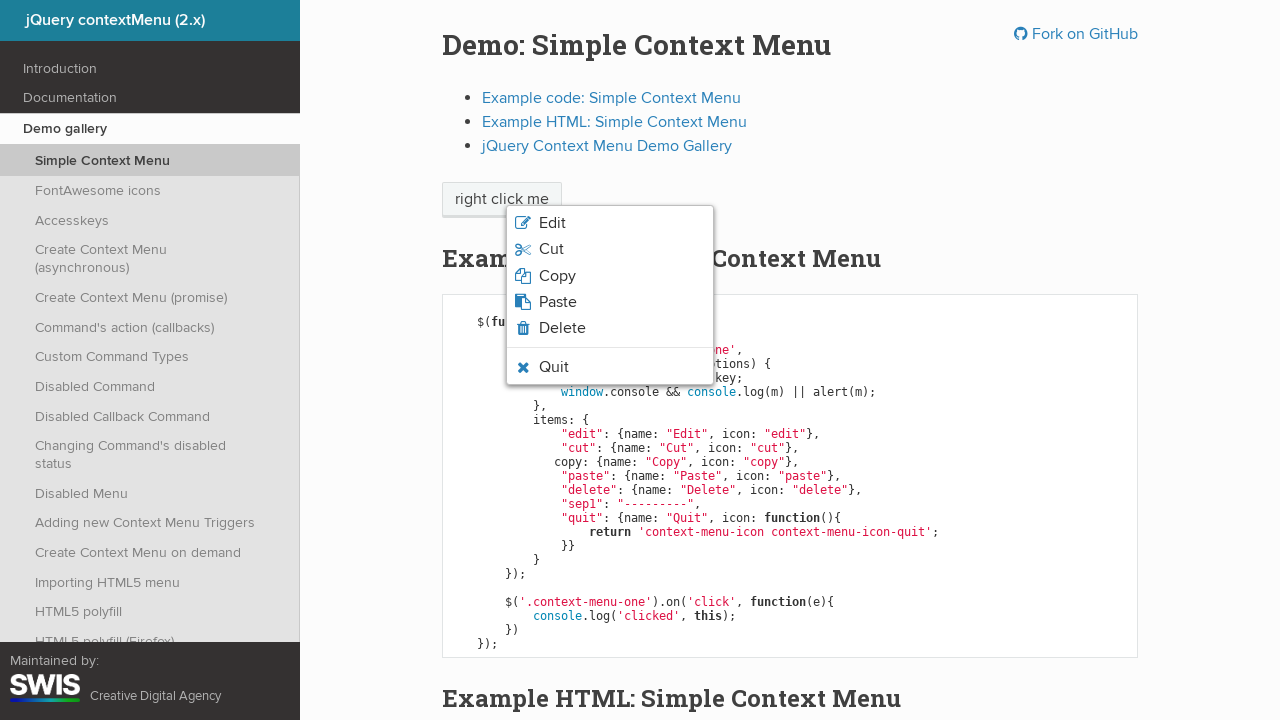

Context menu appeared
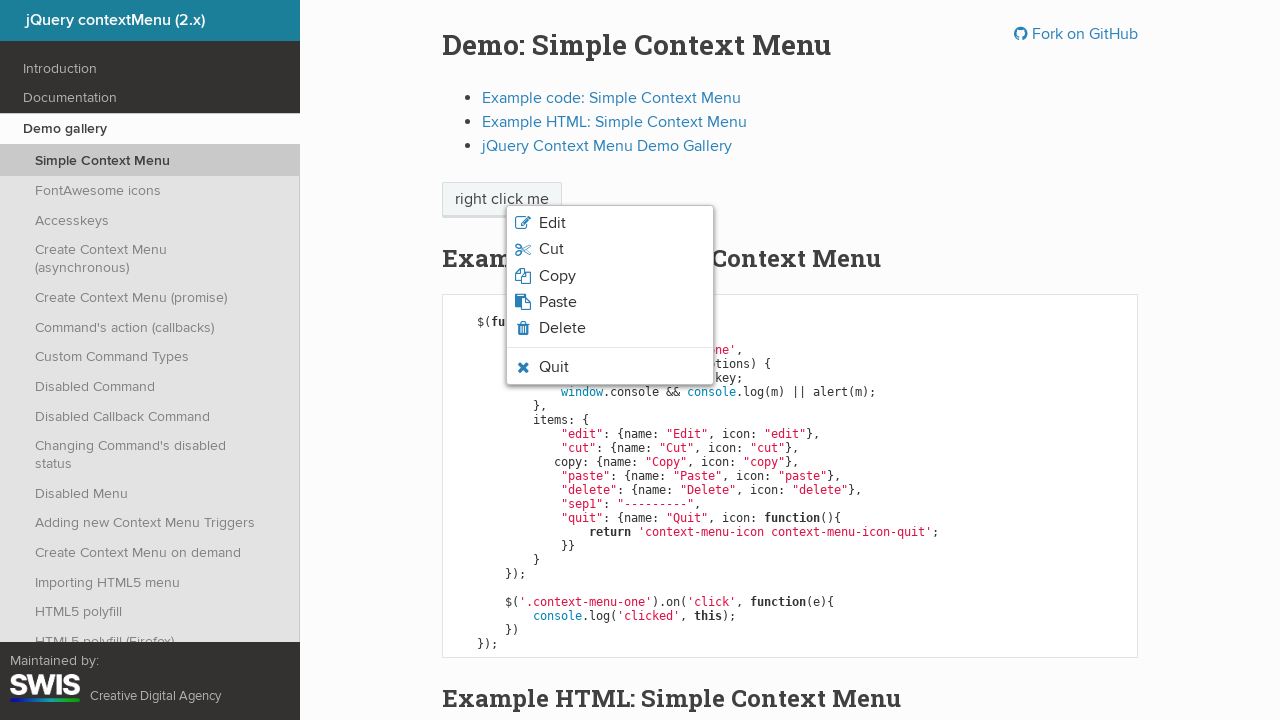

Clicked 'Copy' option from context menu at (557, 276) on li.context-menu-icon span:text("Copy")
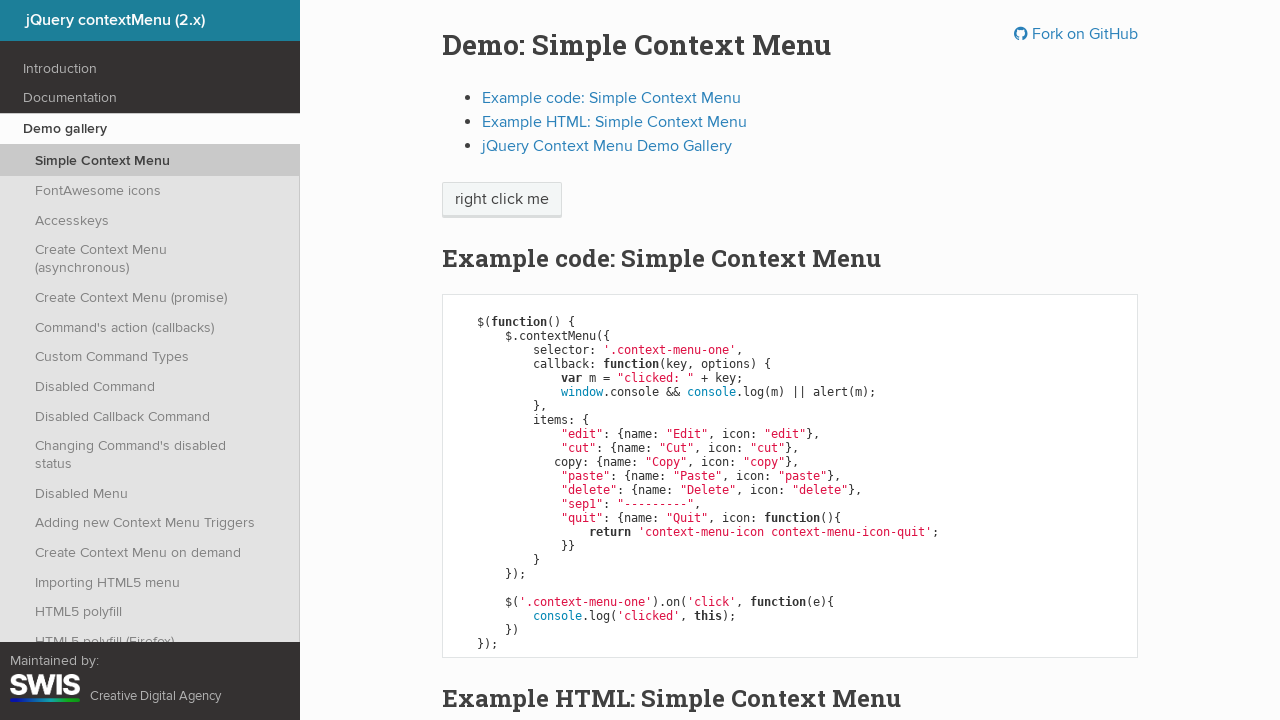

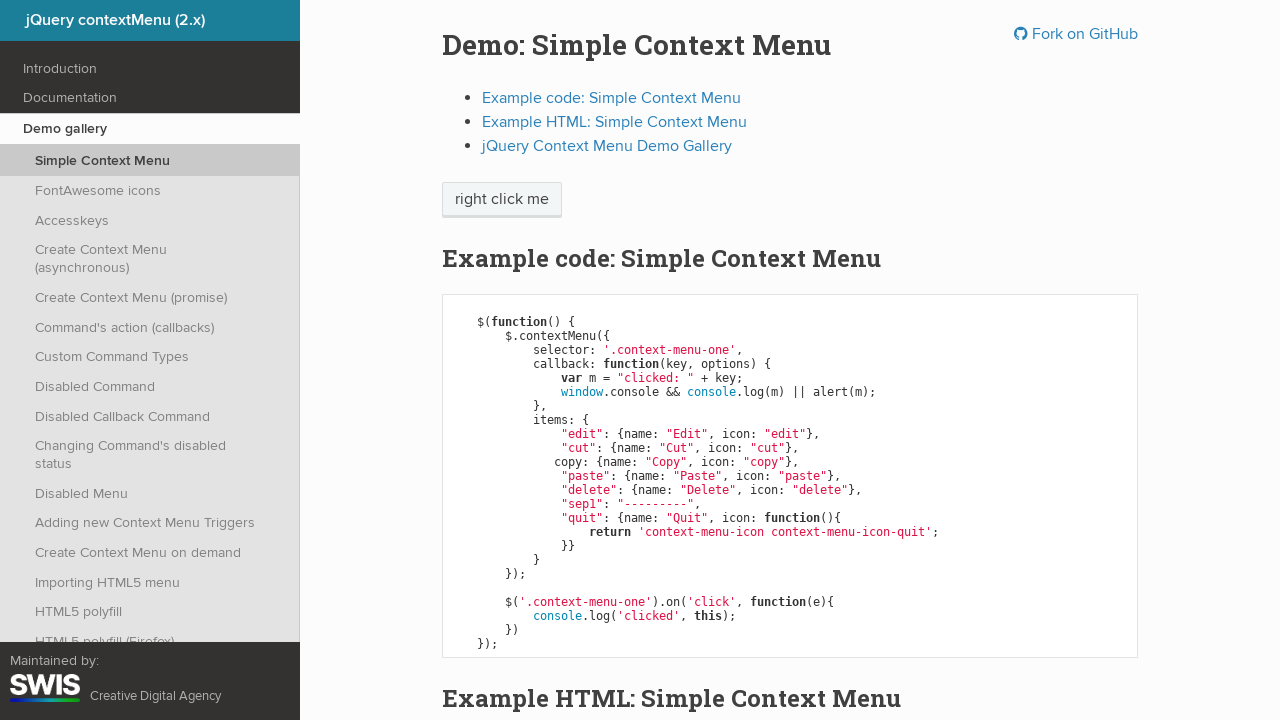